Navigates to Hepsiburada website and locates elements using link text and partial link text selectors to verify they are present on the page

Starting URL: https://www.hepsiburada.com/

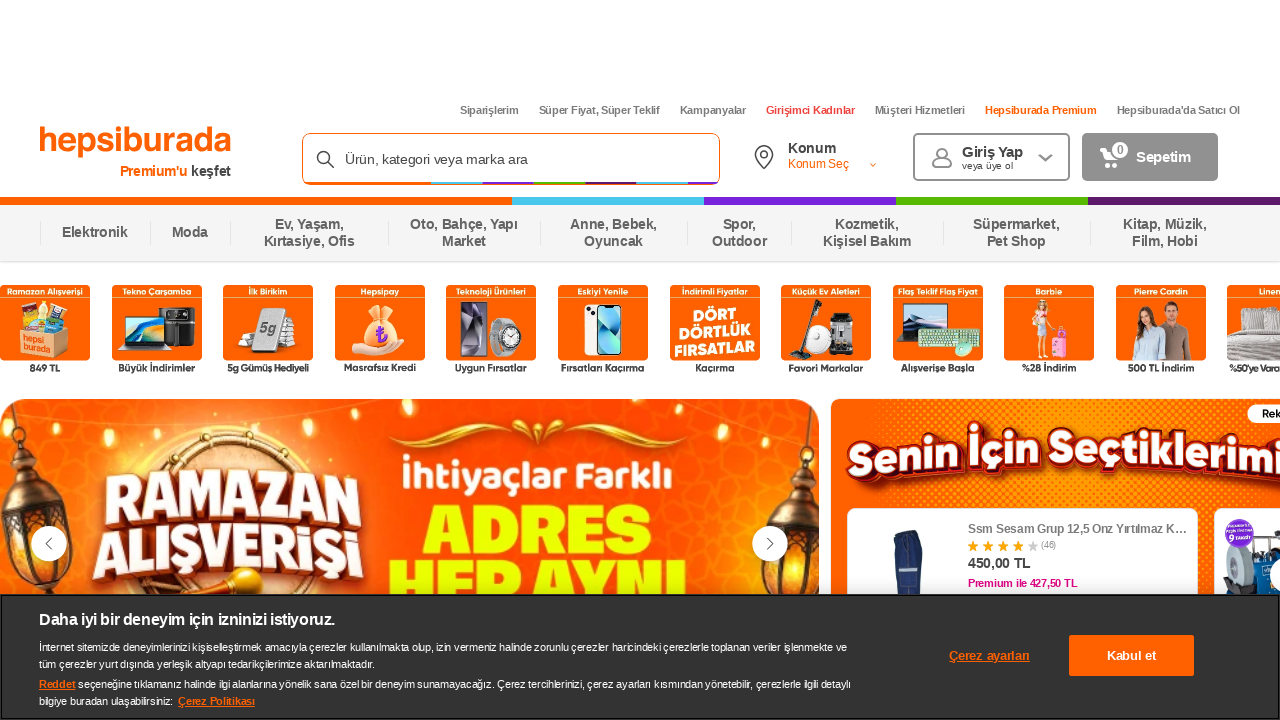

Located 'Siparişlerim' link by exact text selector
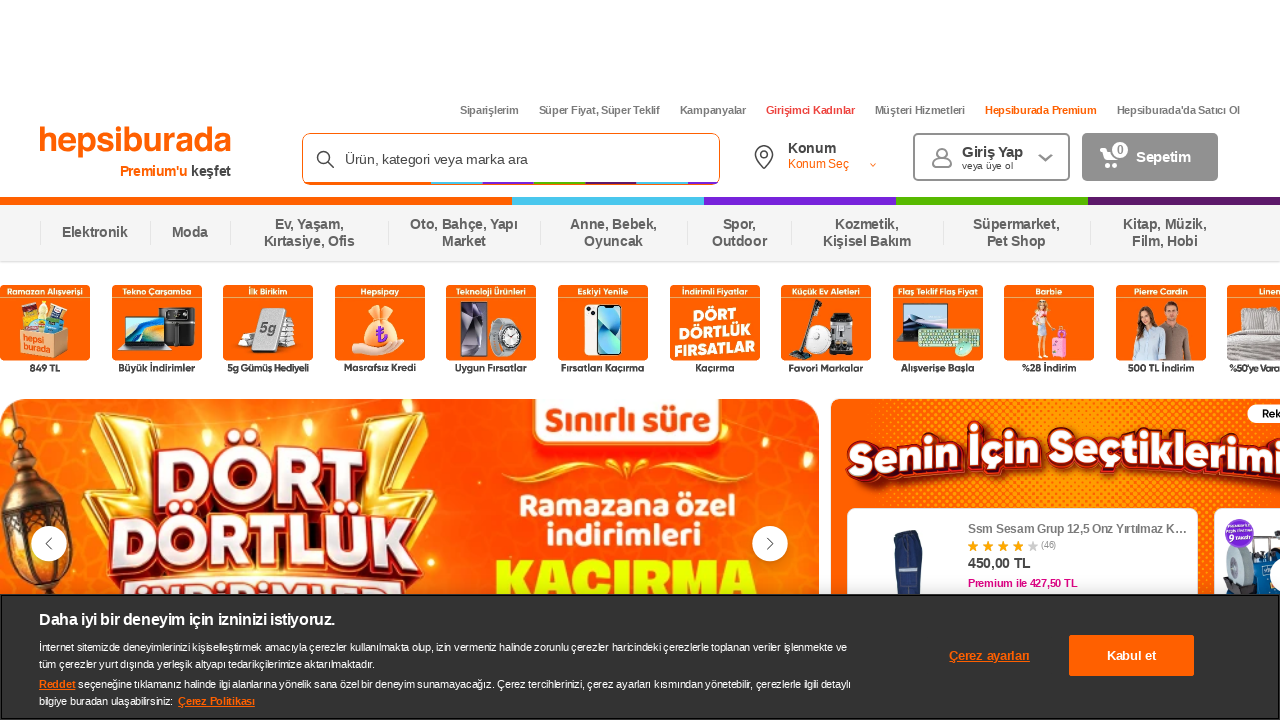

'Siparişlerim' link is visible on the page
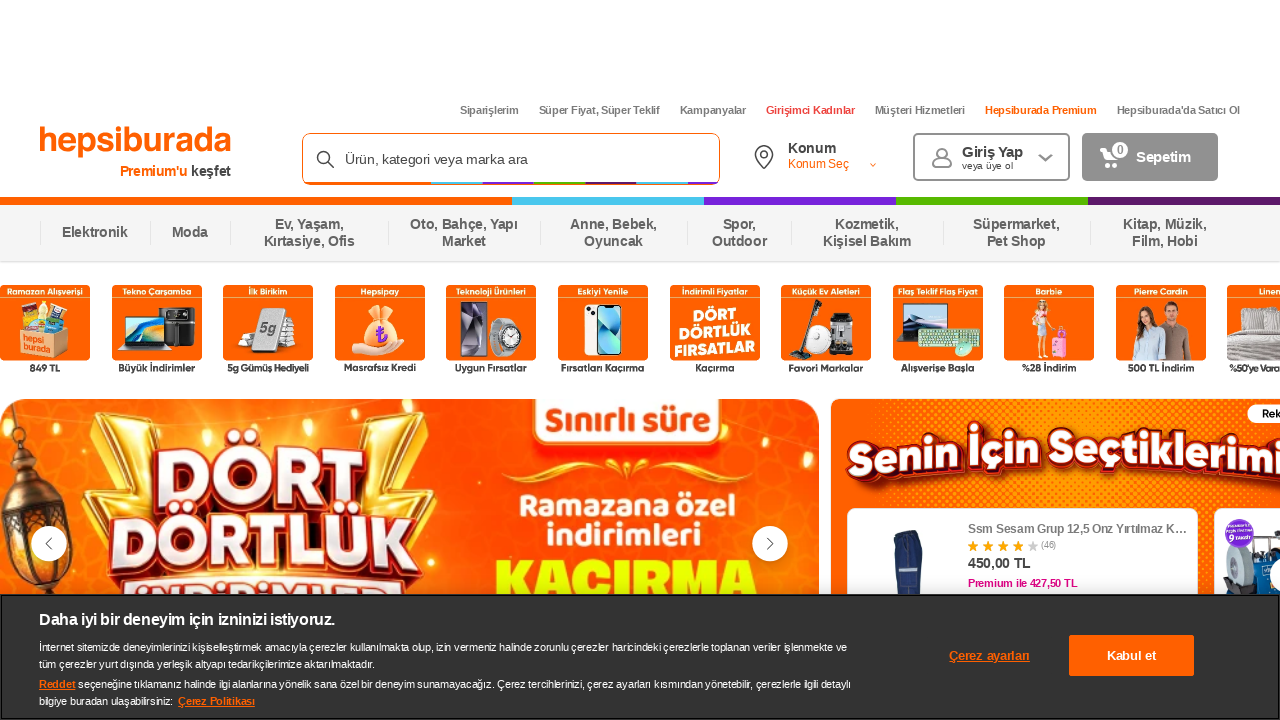

Retrieved 'Siparişlerim' link text content: 'Siparişlerim'
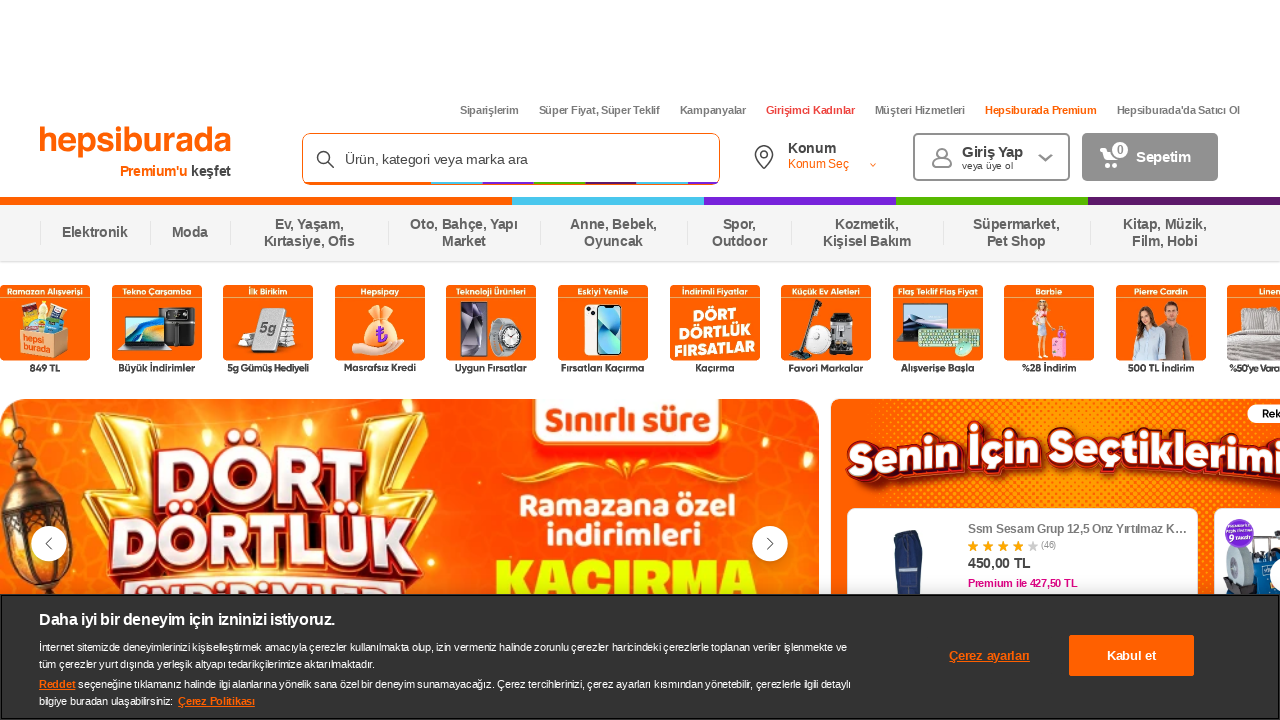

Retrieved 'Siparişlerim' href attribute: 'https://www.hepsiburada.com/siparislerim'
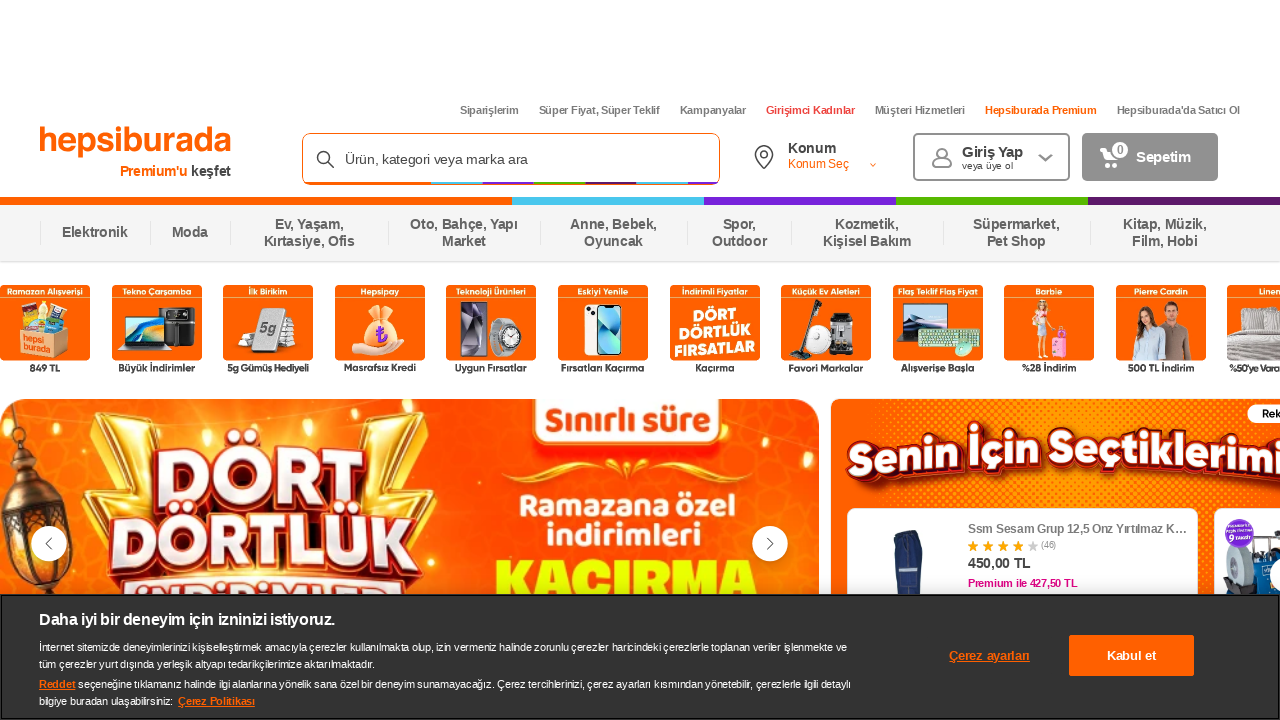

Retrieved 'Siparişlerim' title attribute: 'Siparişlerim'
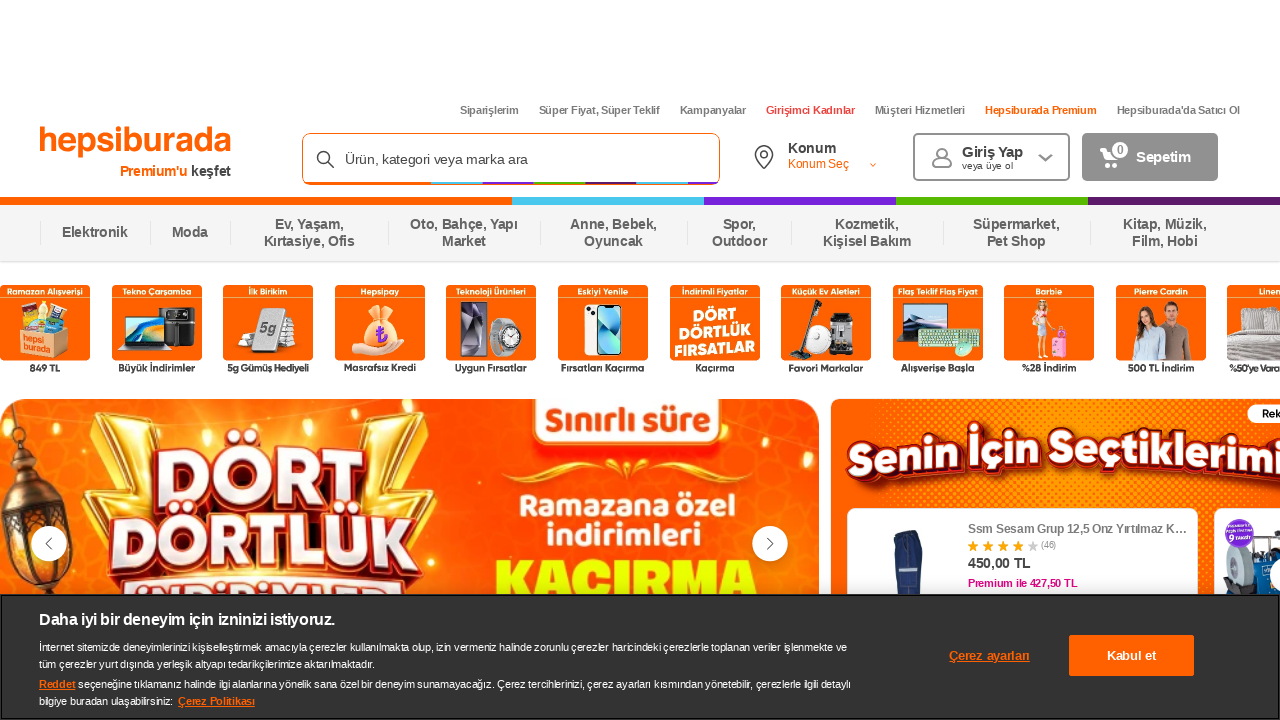

Retrieved 'Siparişlerim' rel attribute: 'nofollow'
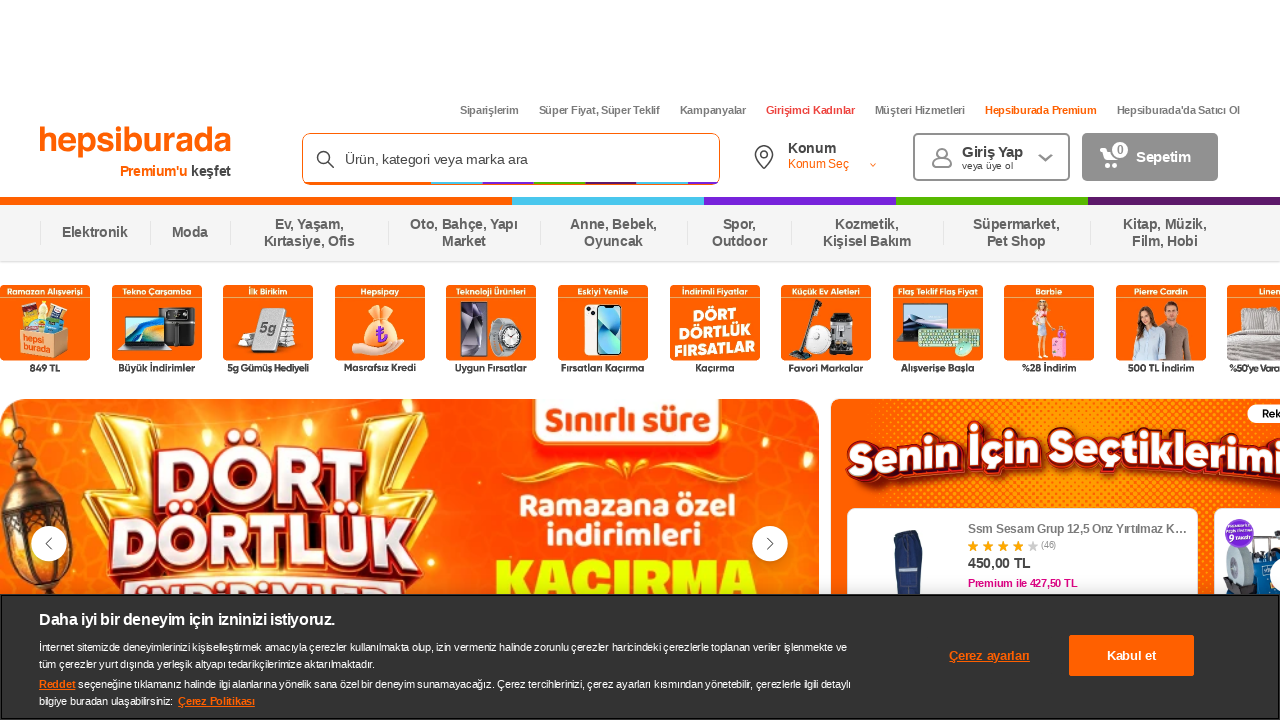

Located 'Süper Fiyat' link by partial text selector
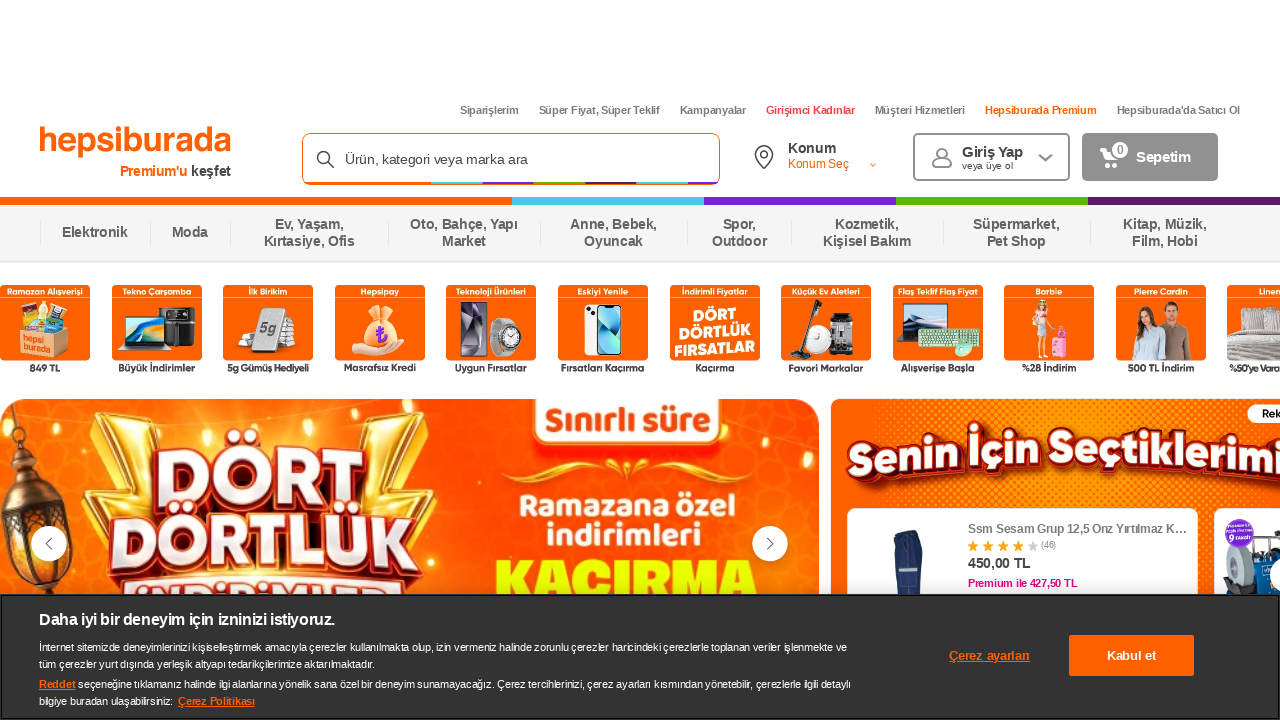

'Süper Fiyat' link is visible on the page
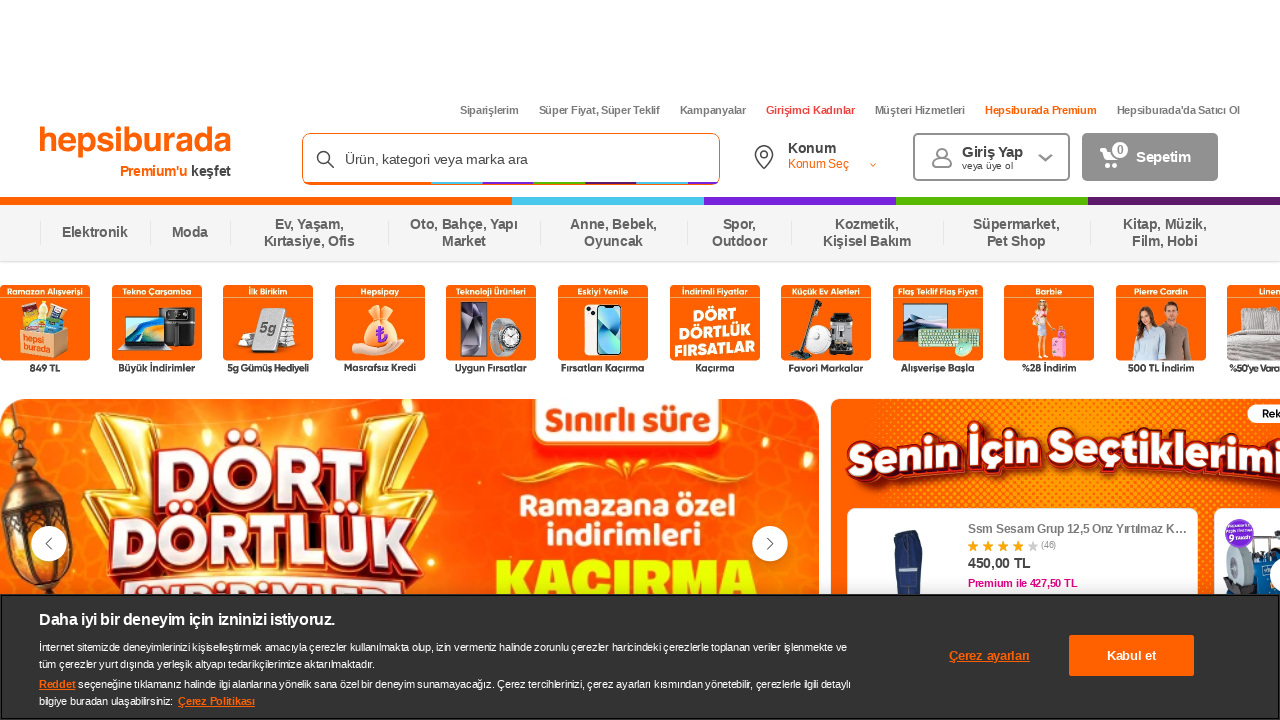

Retrieved 'Süper Fiyat' link full text content: 'Süper Fiyat, Süper Teklif'
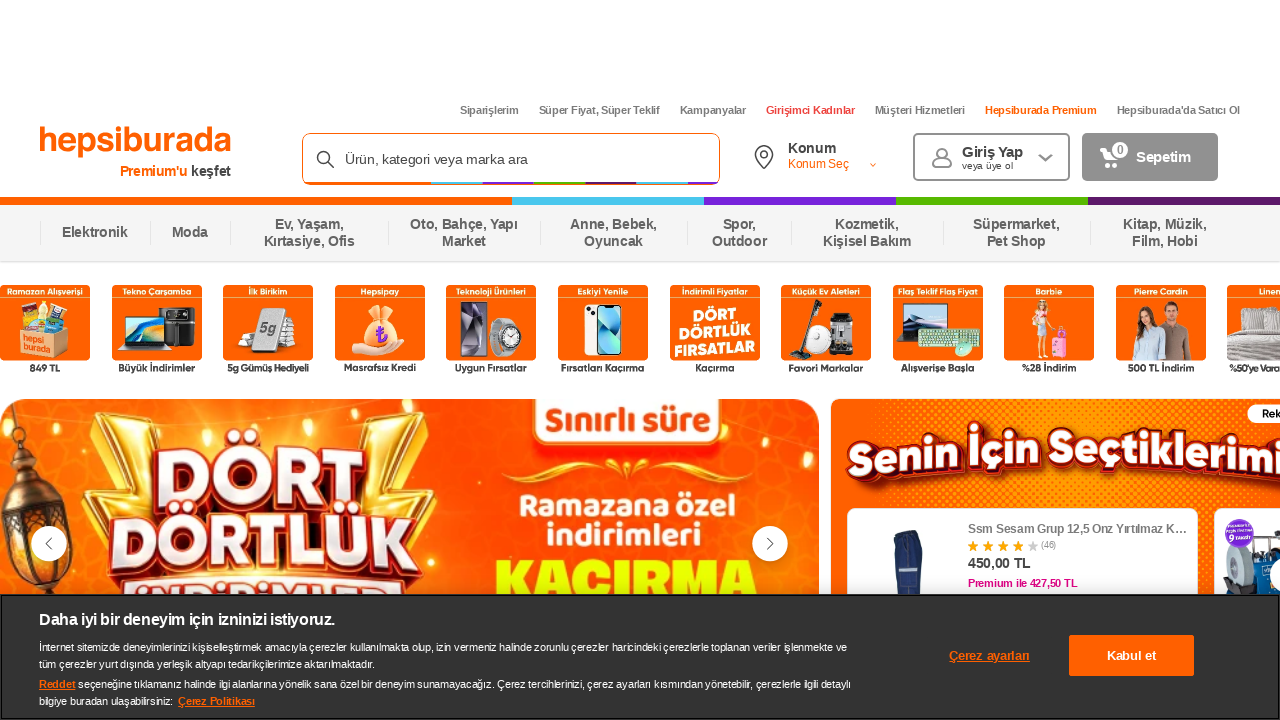

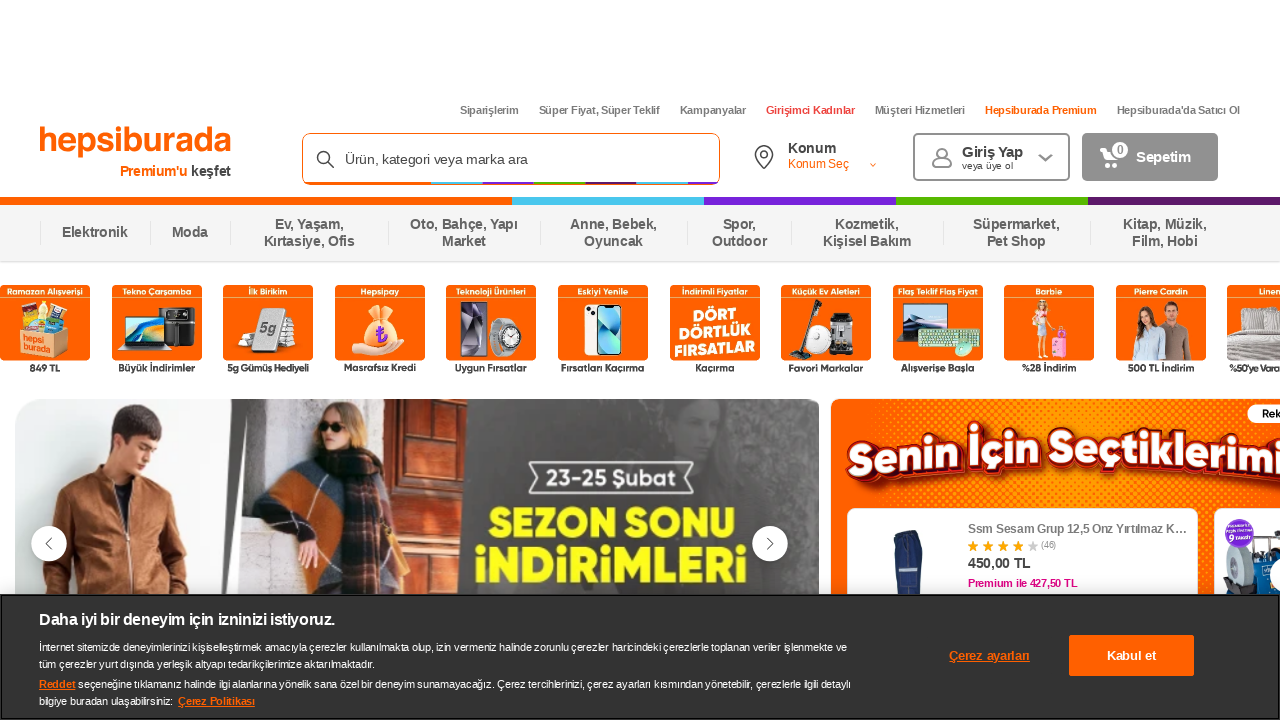